Navigates to Walmart website and verifies the page loads by checking the title

Starting URL: https://walmart.com

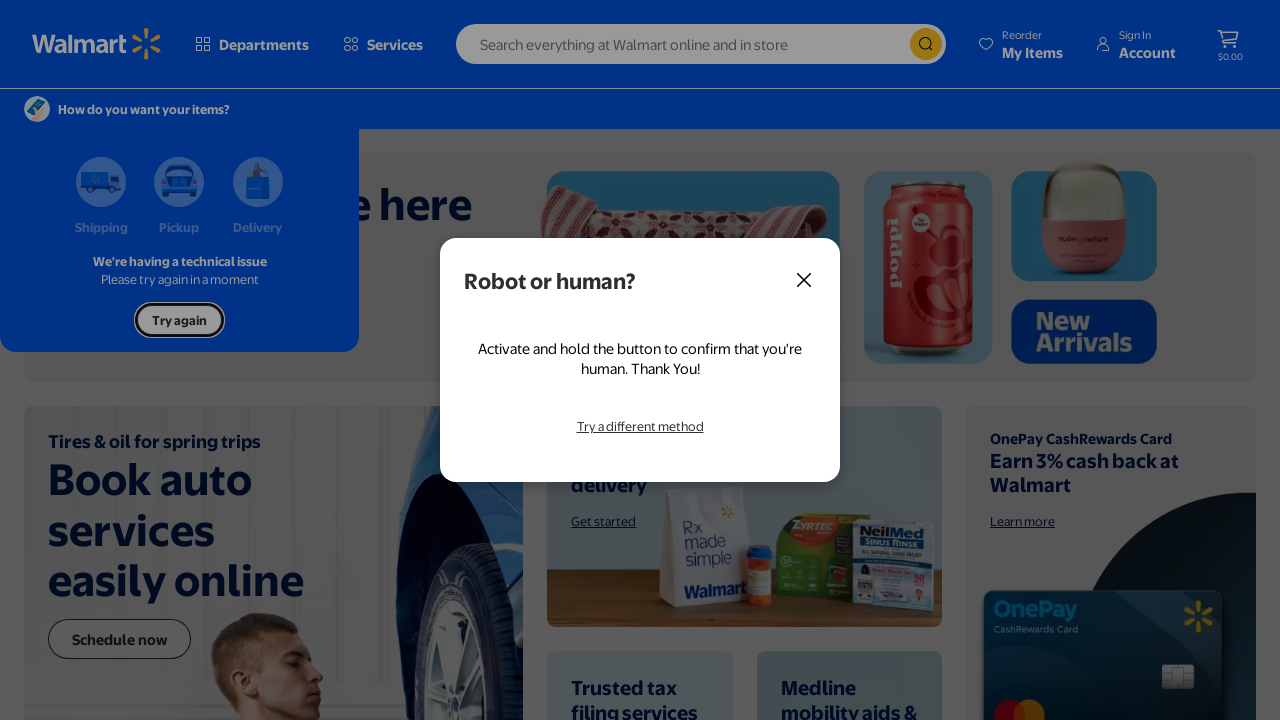

Waited for page to reach domcontentloaded state
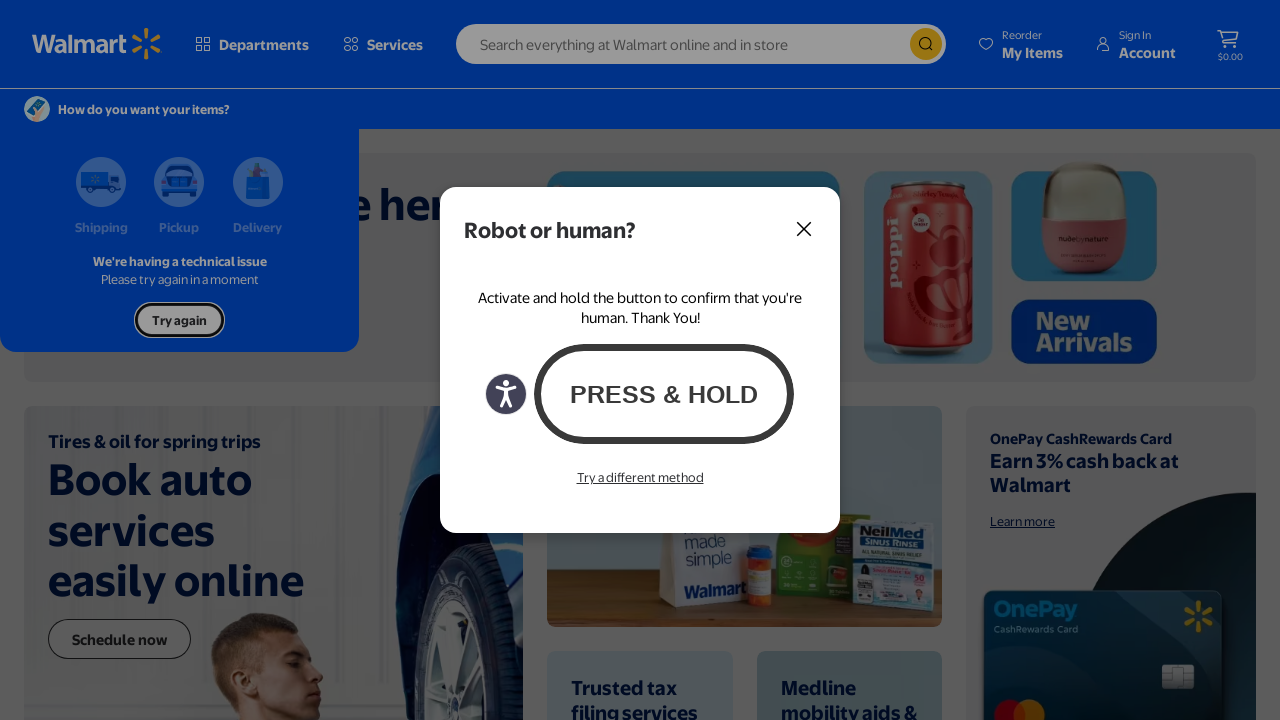

Retrieved page title: Walmart | Save Money. Live better.
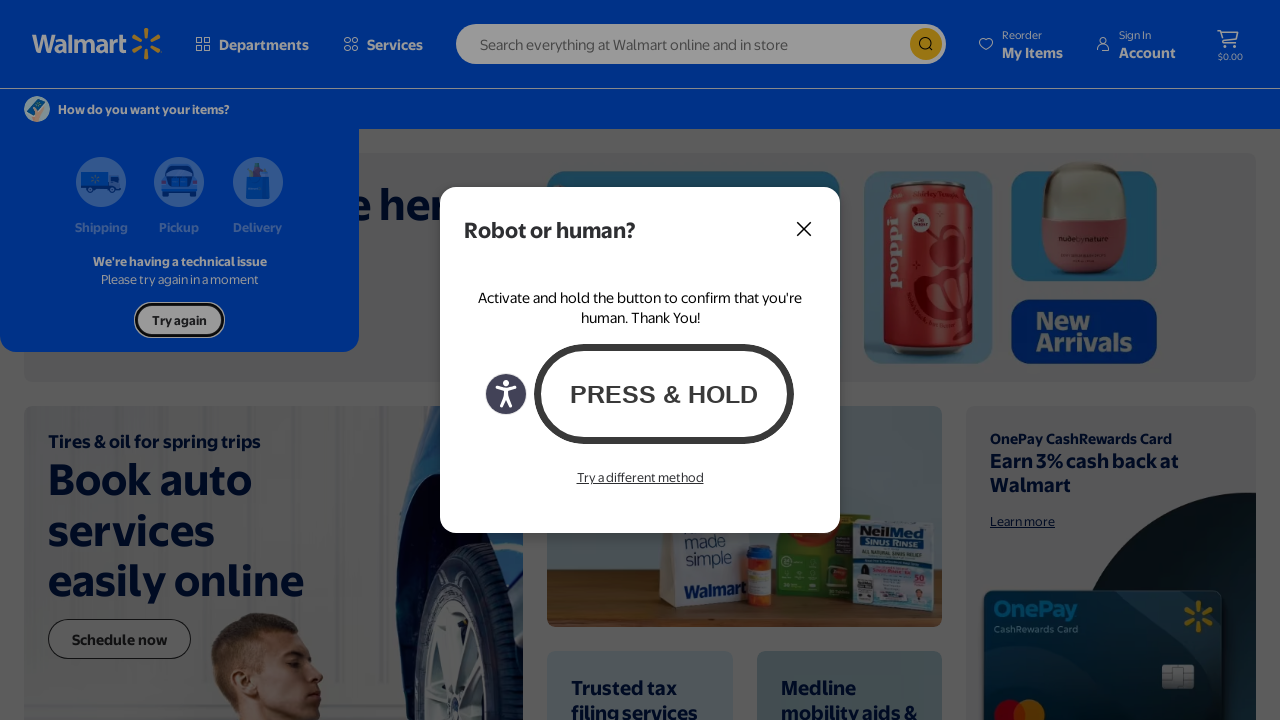

Verified that page title is not empty
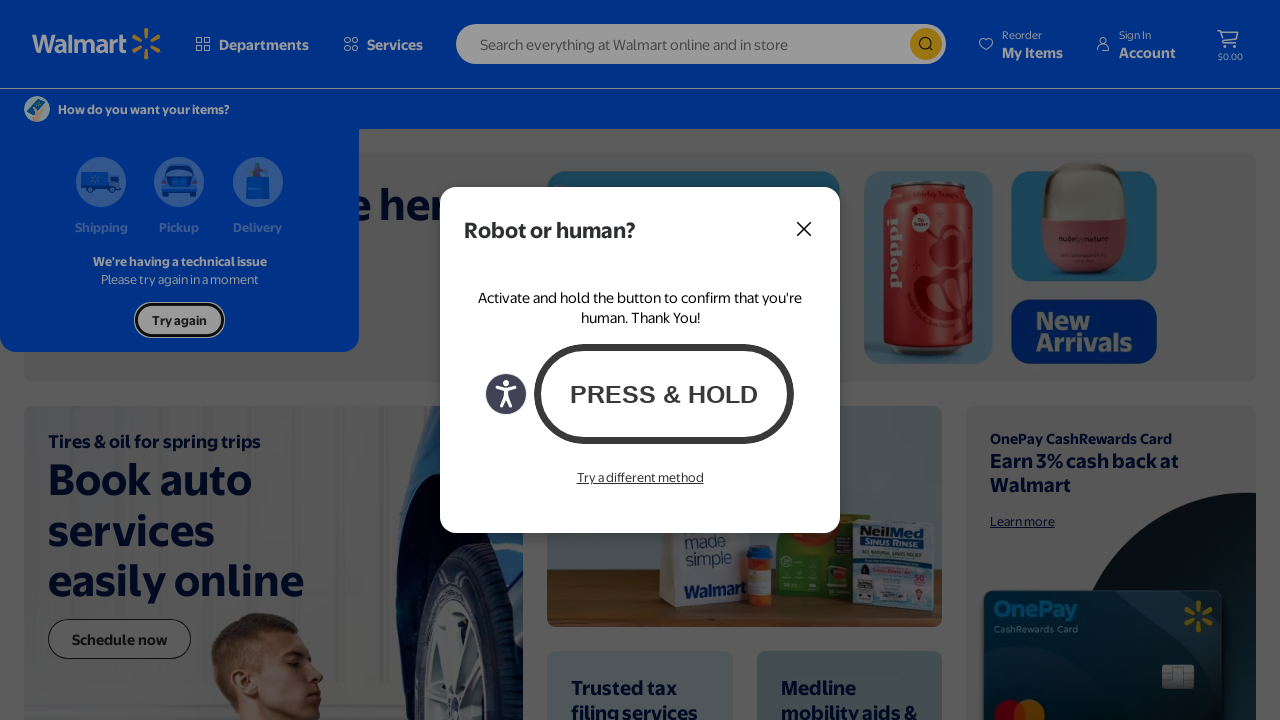

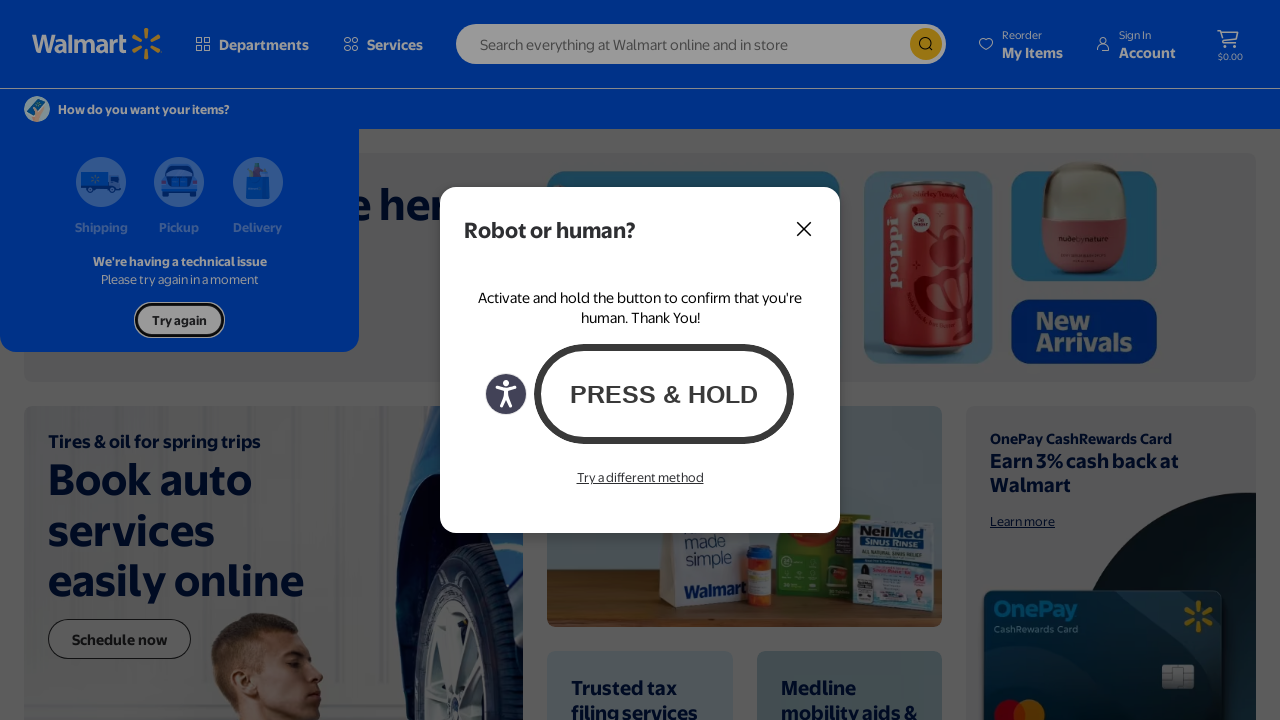